Navigates to a challenging DOM page and clicks on visible buttons after checking their visibility status

Starting URL: https://the-internet.herokuapp.com/challenging_dom

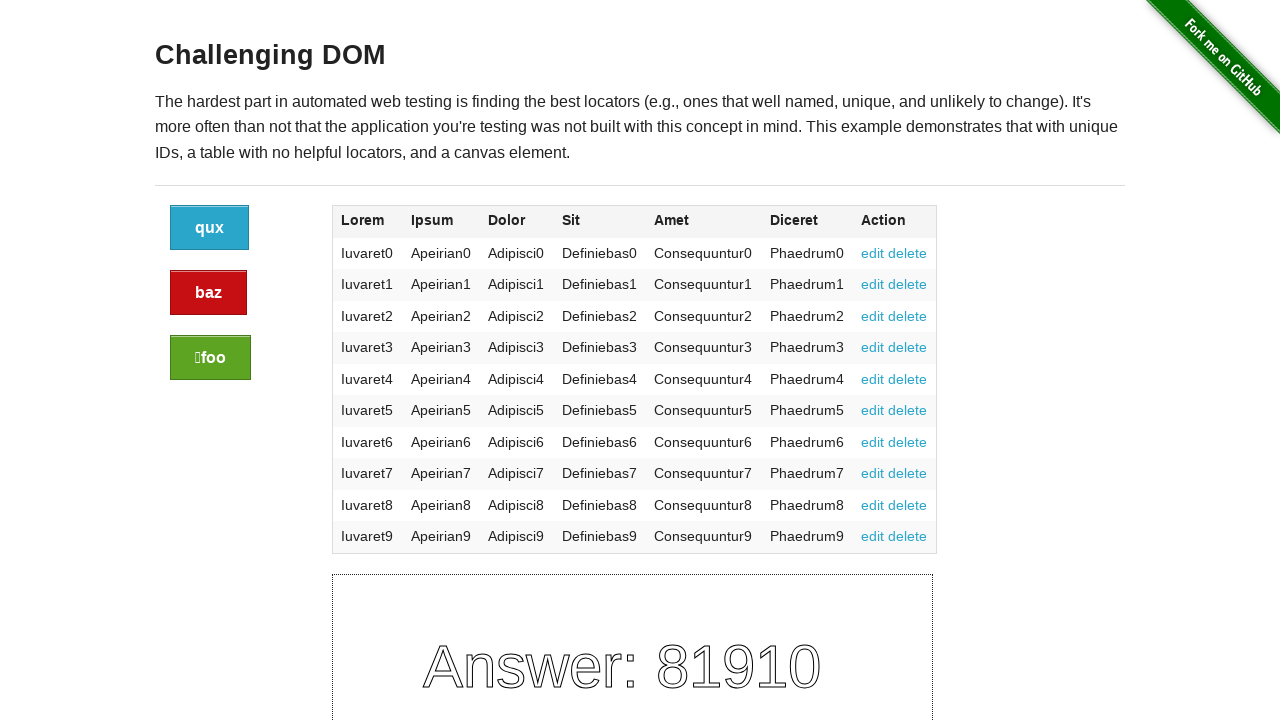

Waited for page heading to be visible
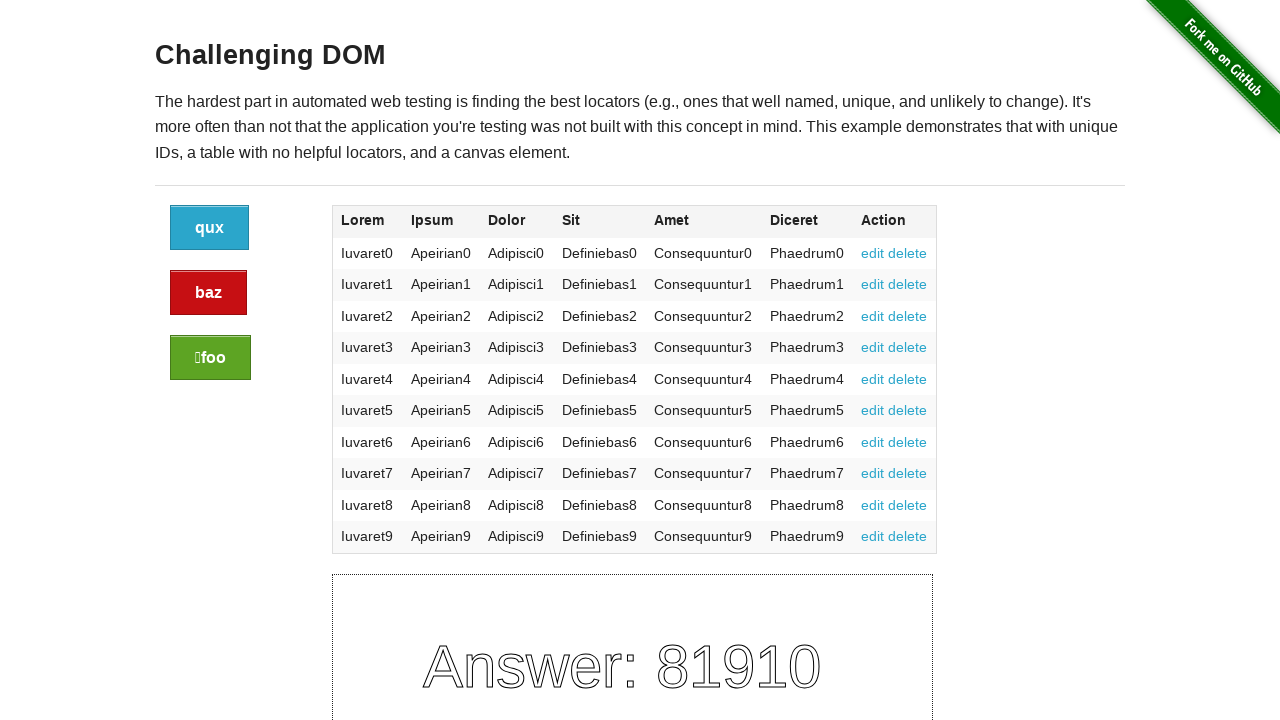

Located all button elements on the challenging DOM page
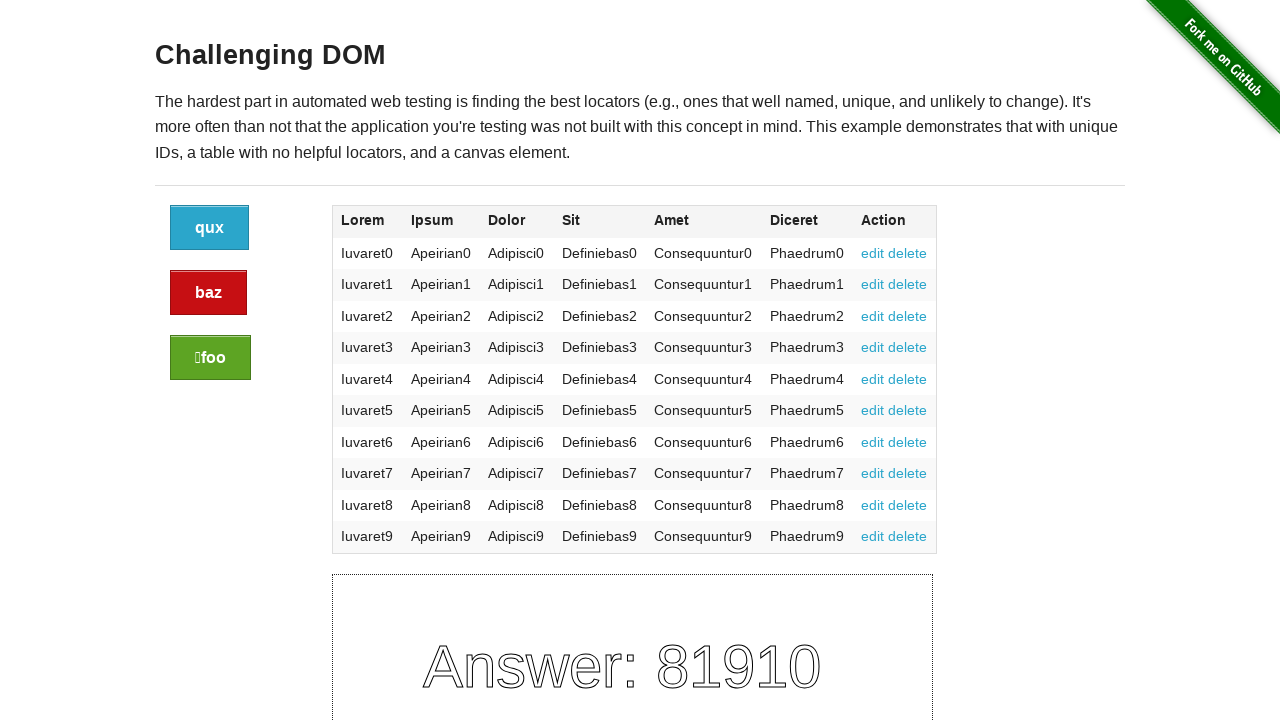

Clicked a visible button at (210, 228) on xpath=//a[contains(@class,'button')] >> nth=0
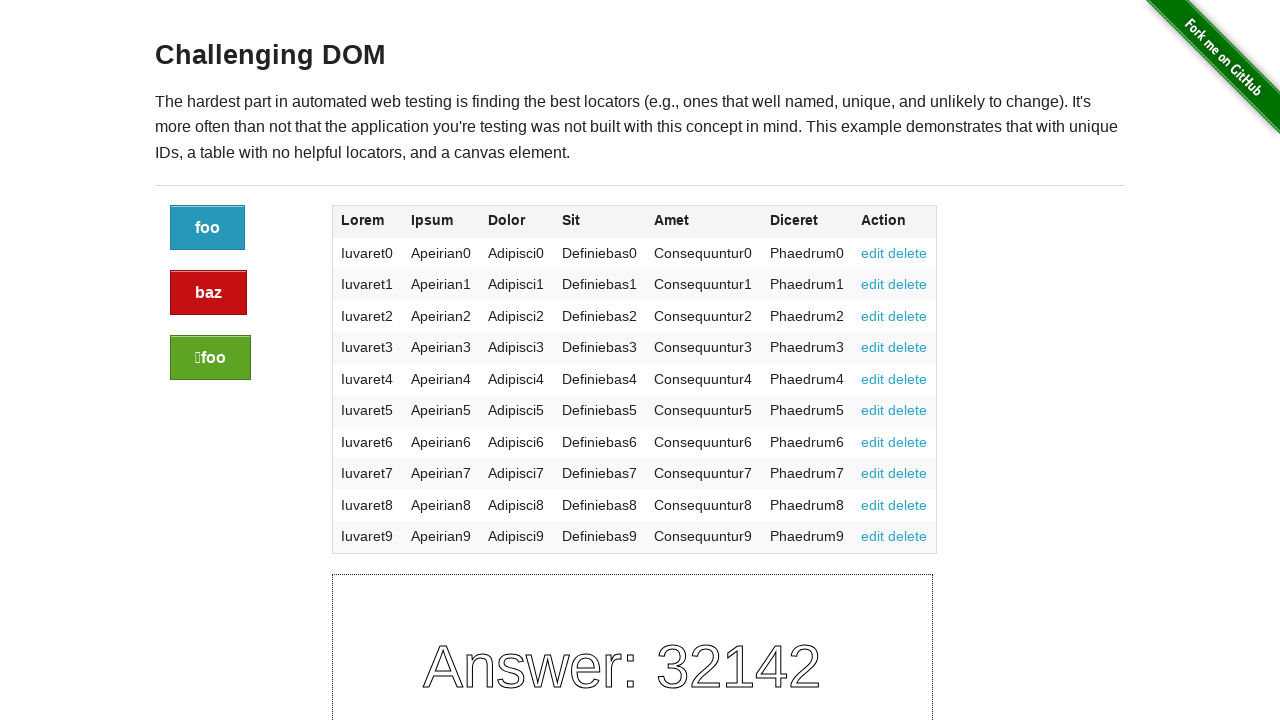

Clicked a visible button at (208, 293) on xpath=//a[contains(@class,'button')] >> nth=1
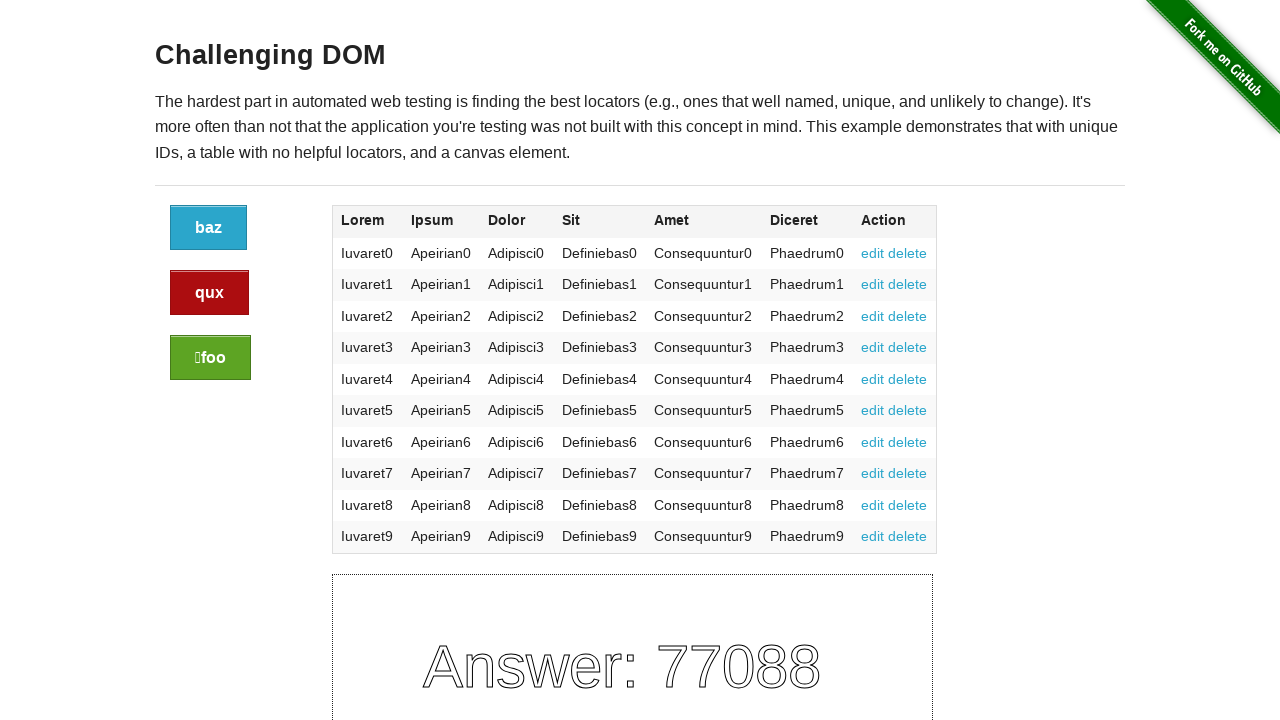

Clicked a visible button at (210, 358) on xpath=//a[contains(@class,'button')] >> nth=2
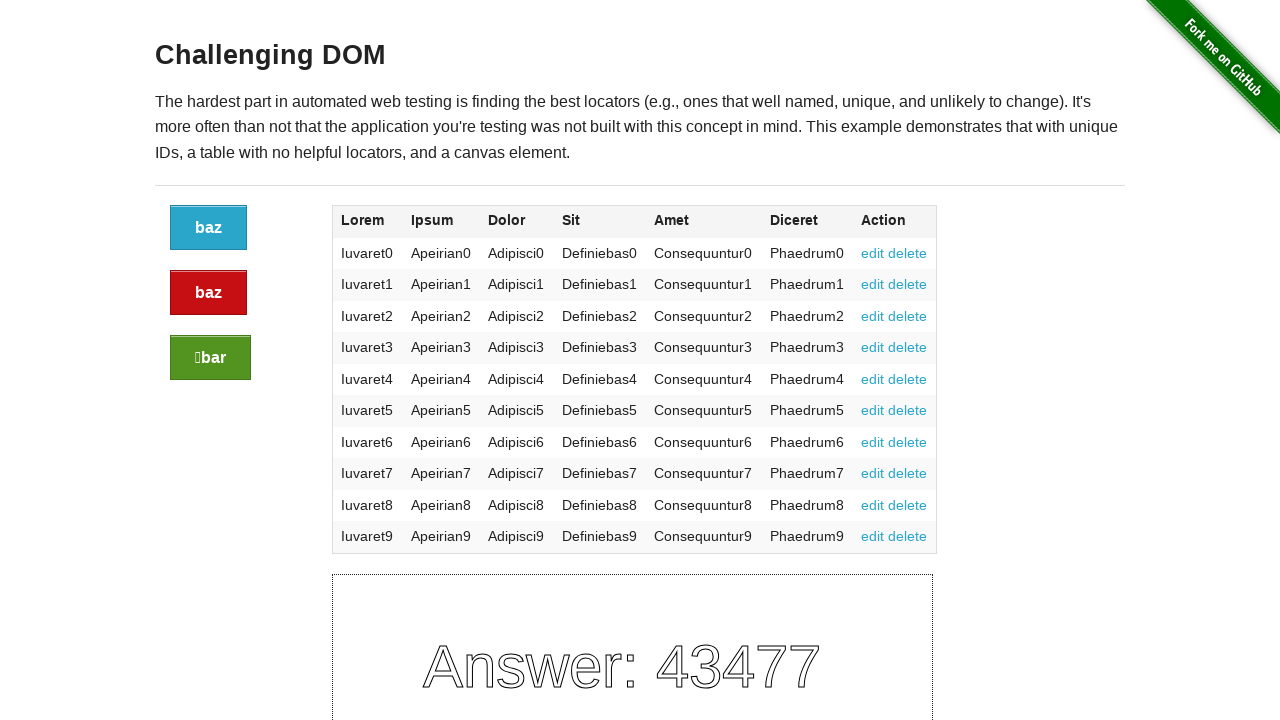

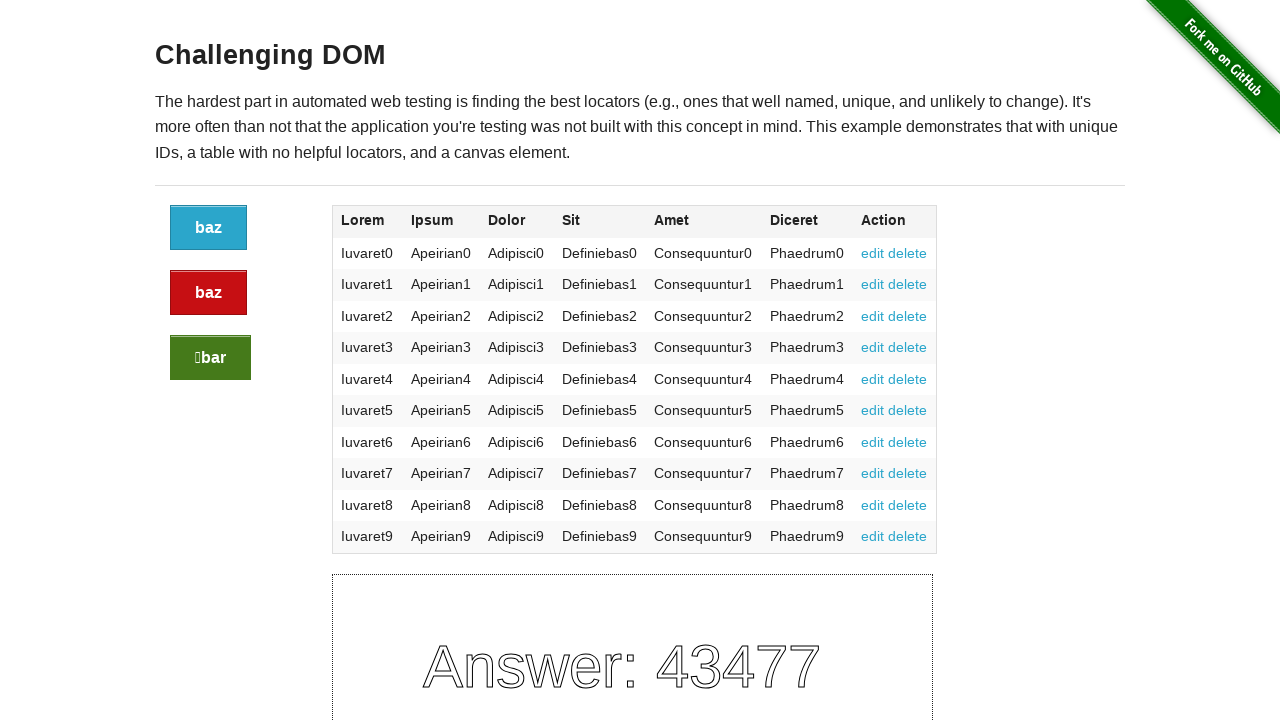